Tests the jQuery UI draggable functionality by dragging an element to a new position

Starting URL: http://jqueryui.com/draggable/

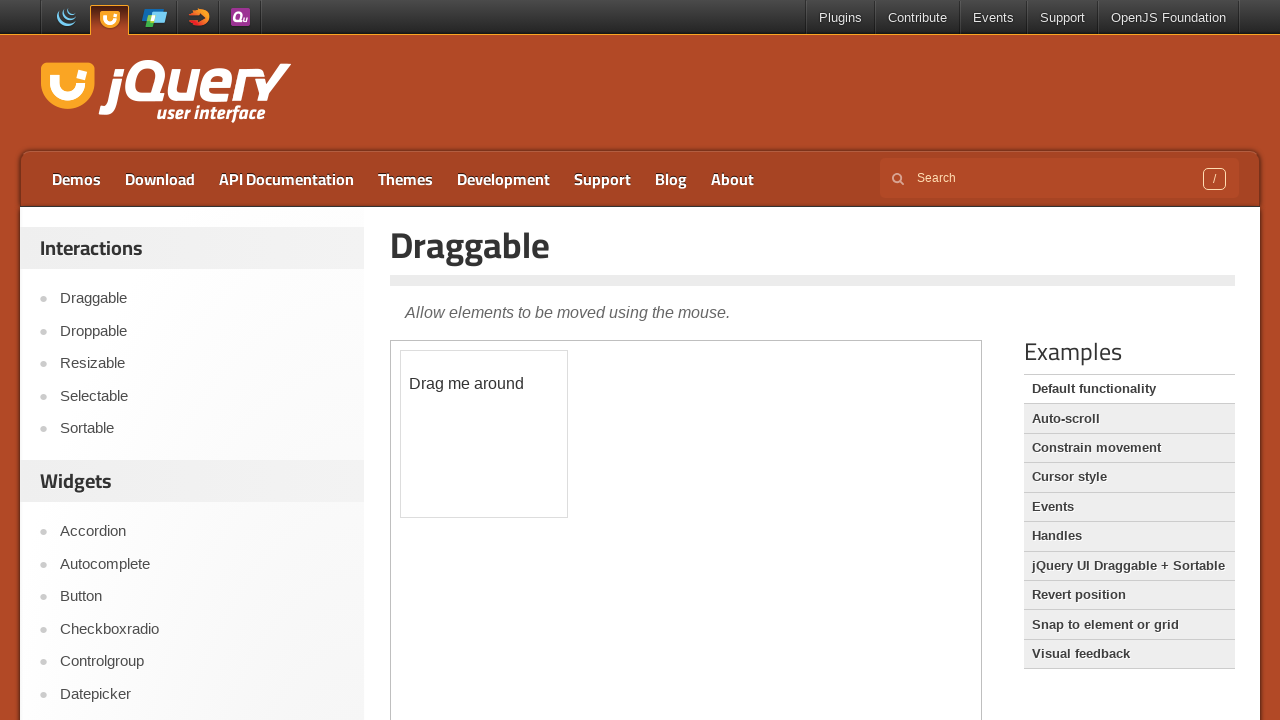

Located the iframe containing the draggable demo
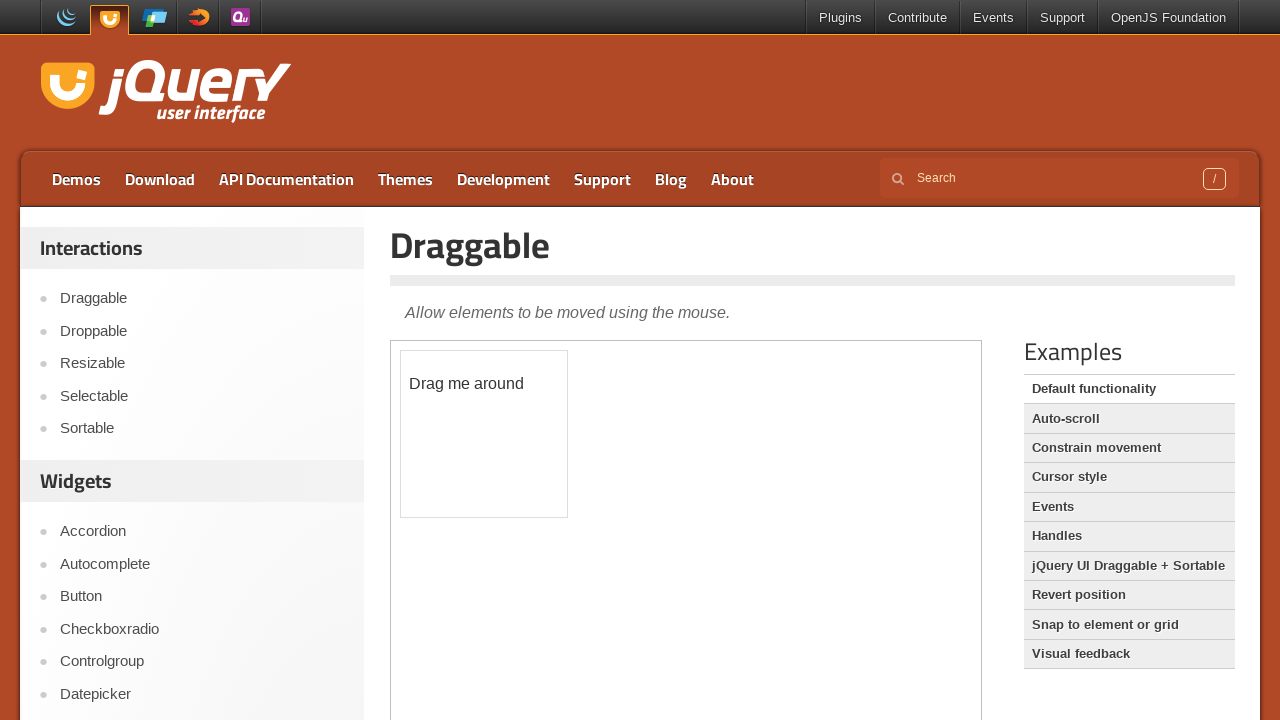

Located the draggable element with ID 'draggable'
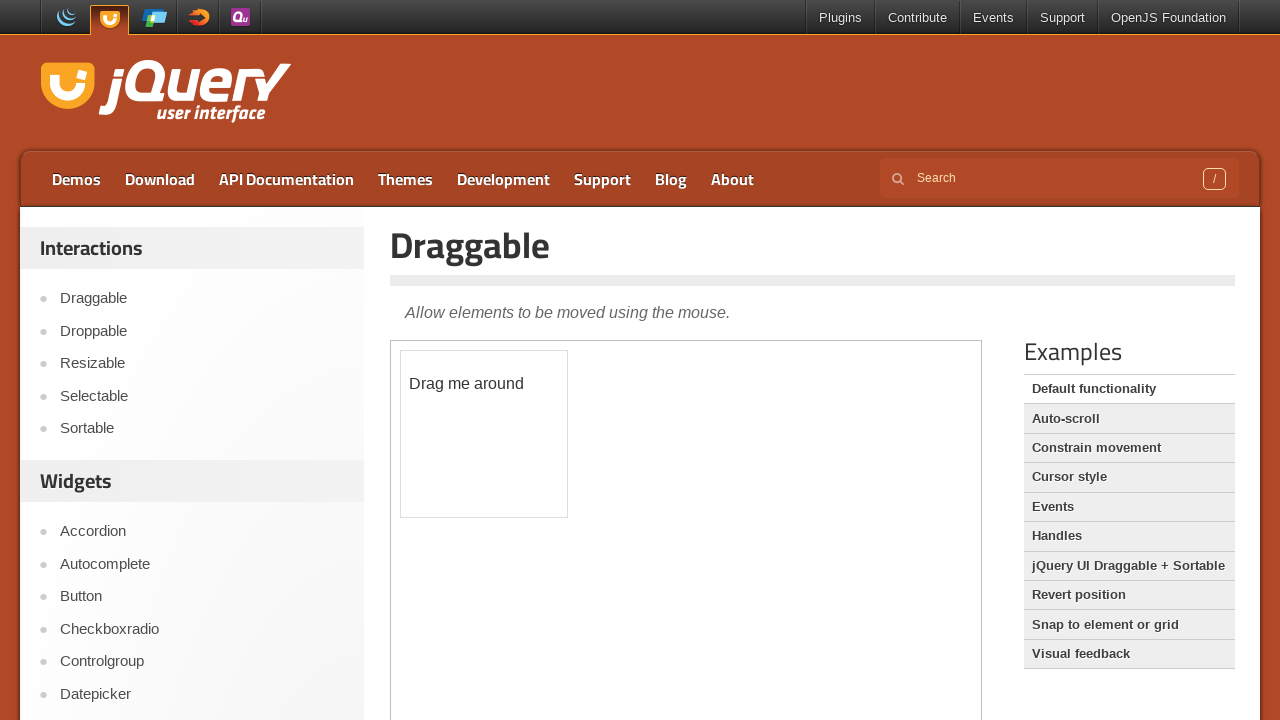

Retrieved the bounding box of the draggable element
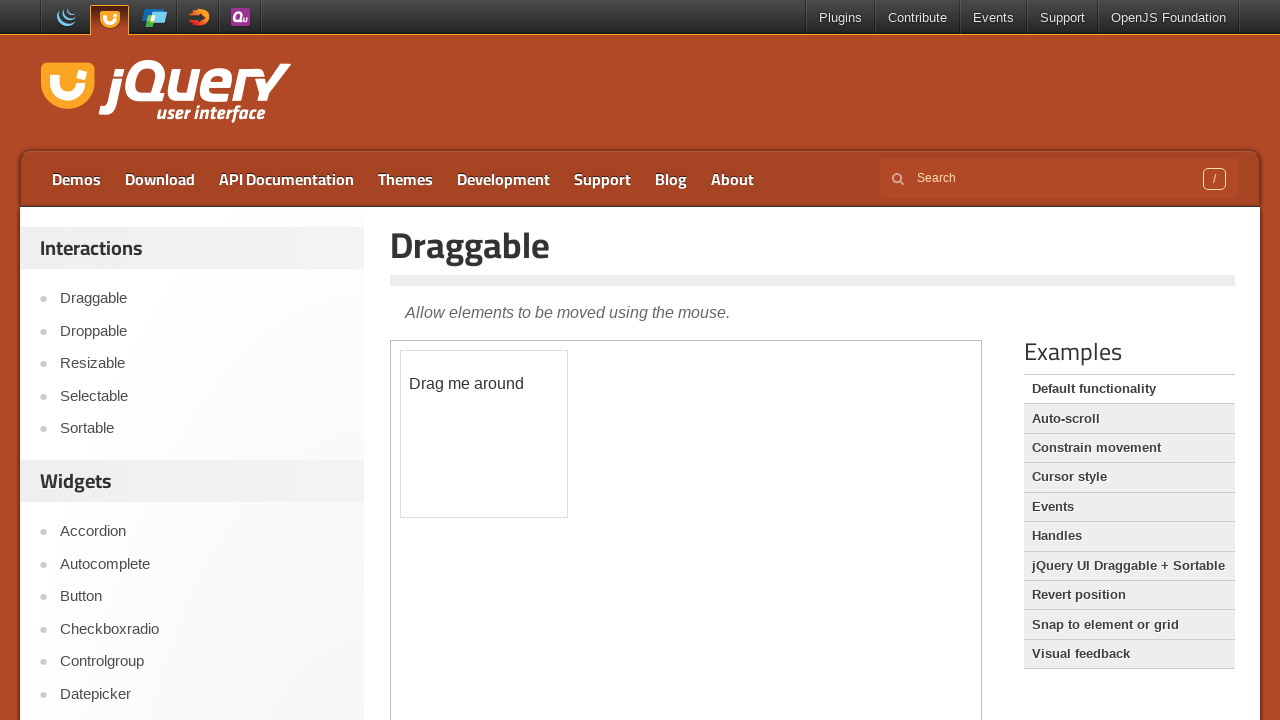

Dragged the element 50 pixels right and 50 pixels down at (451, 401)
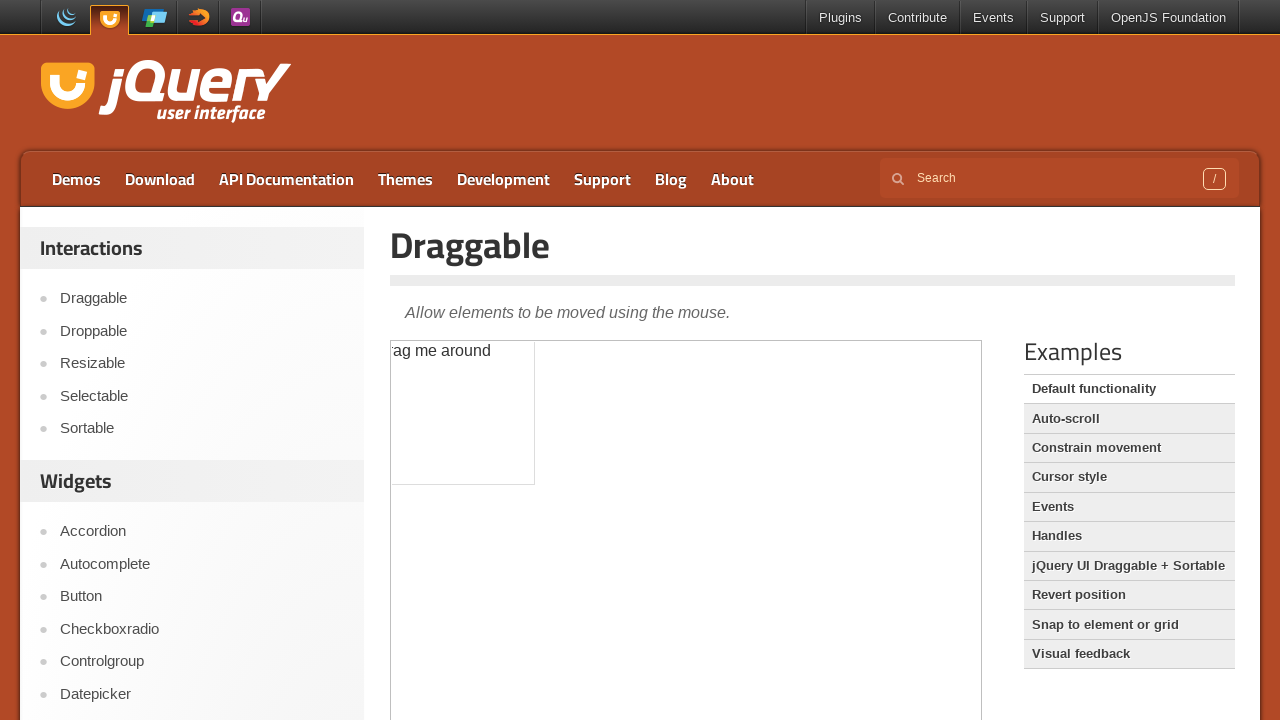

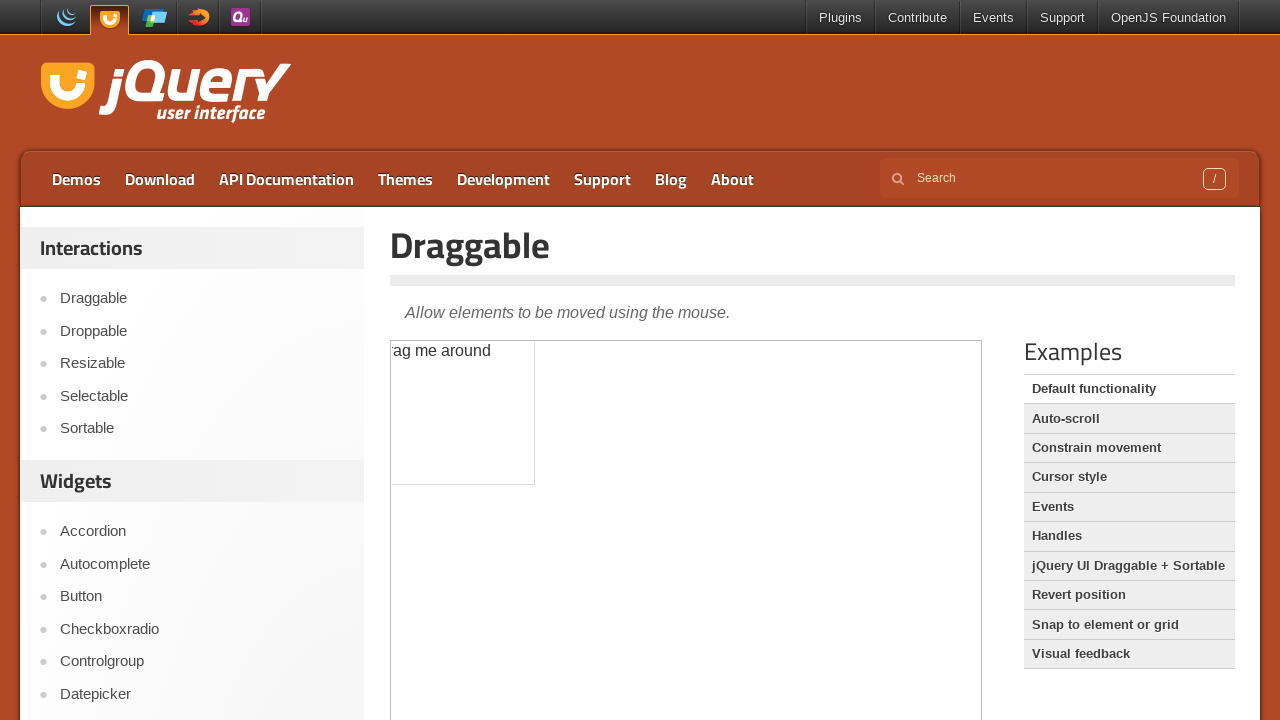